Tests that clicking filter links highlights the currently applied filter

Starting URL: https://demo.playwright.dev/todomvc

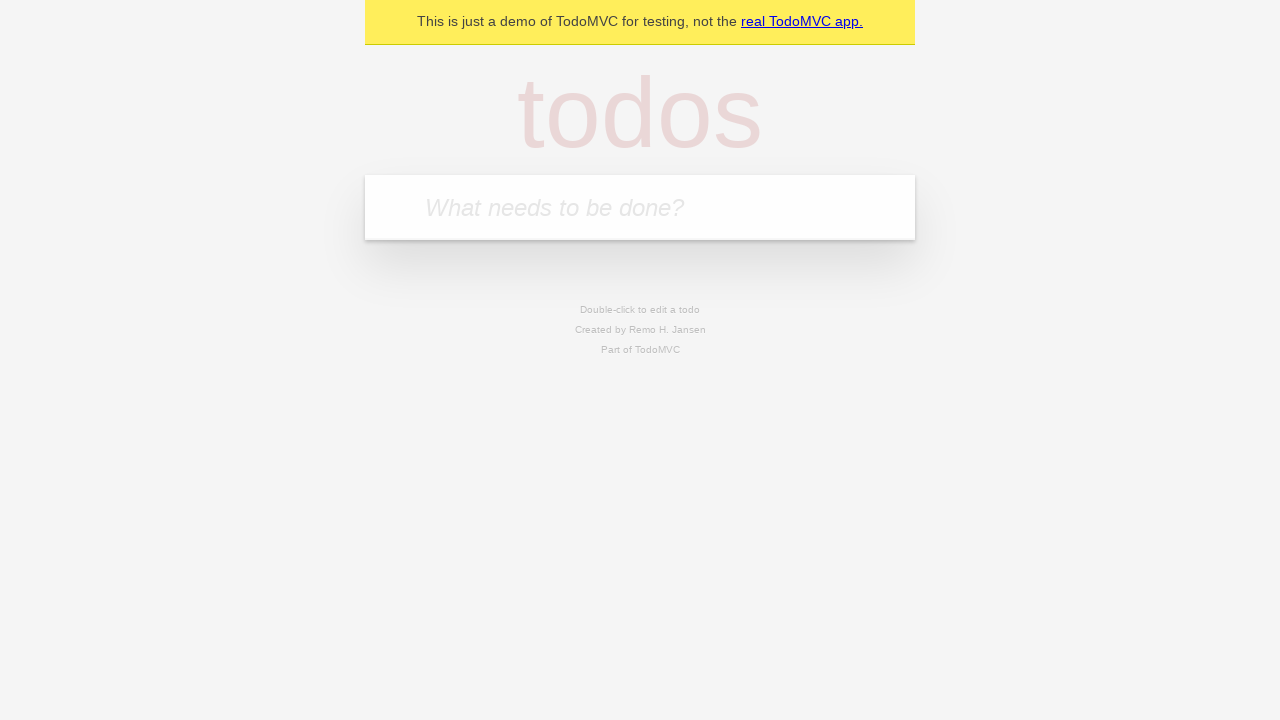

Filled todo input with 'buy some cheese' on internal:attr=[placeholder="What needs to be done?"i]
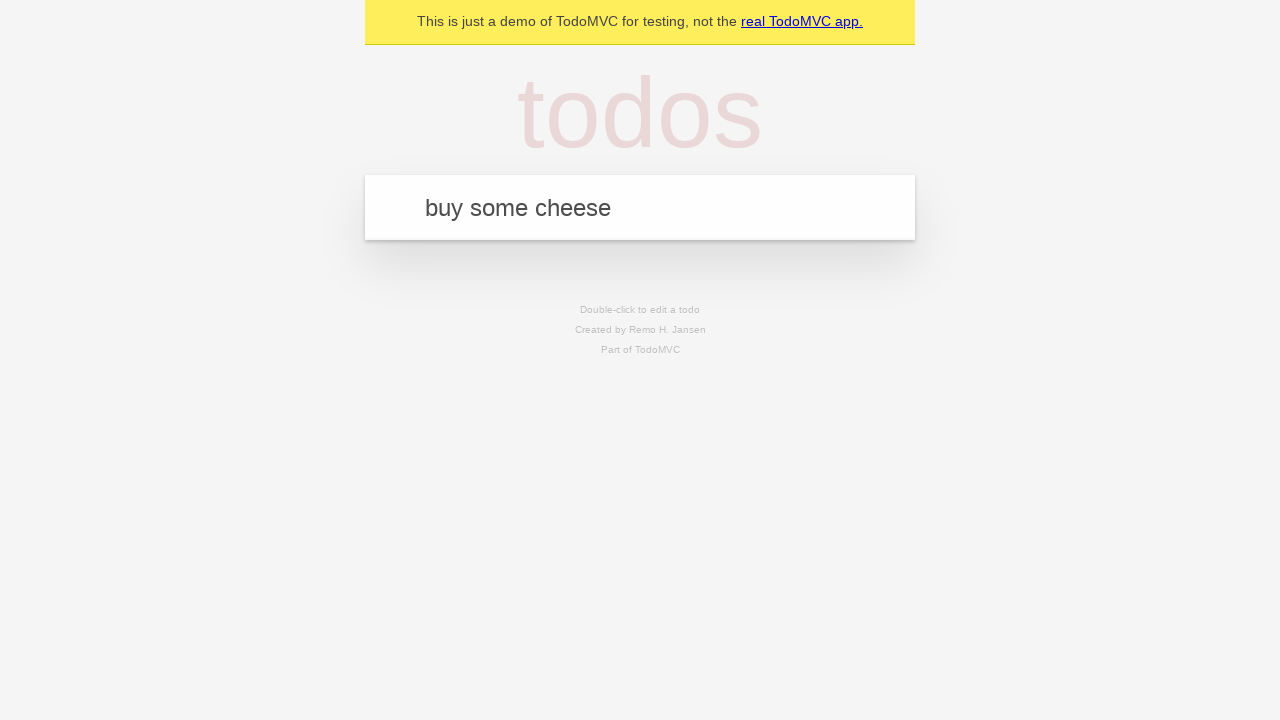

Pressed Enter to create todo 'buy some cheese' on internal:attr=[placeholder="What needs to be done?"i]
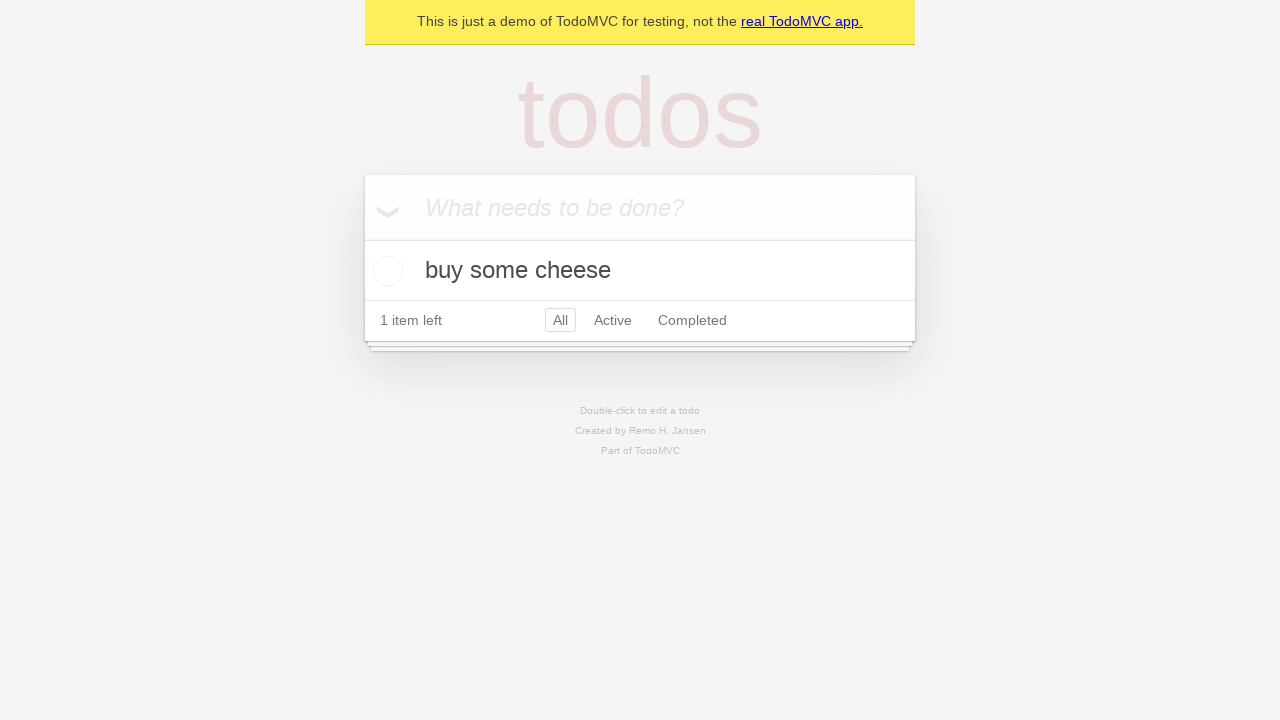

Filled todo input with 'feed the cat' on internal:attr=[placeholder="What needs to be done?"i]
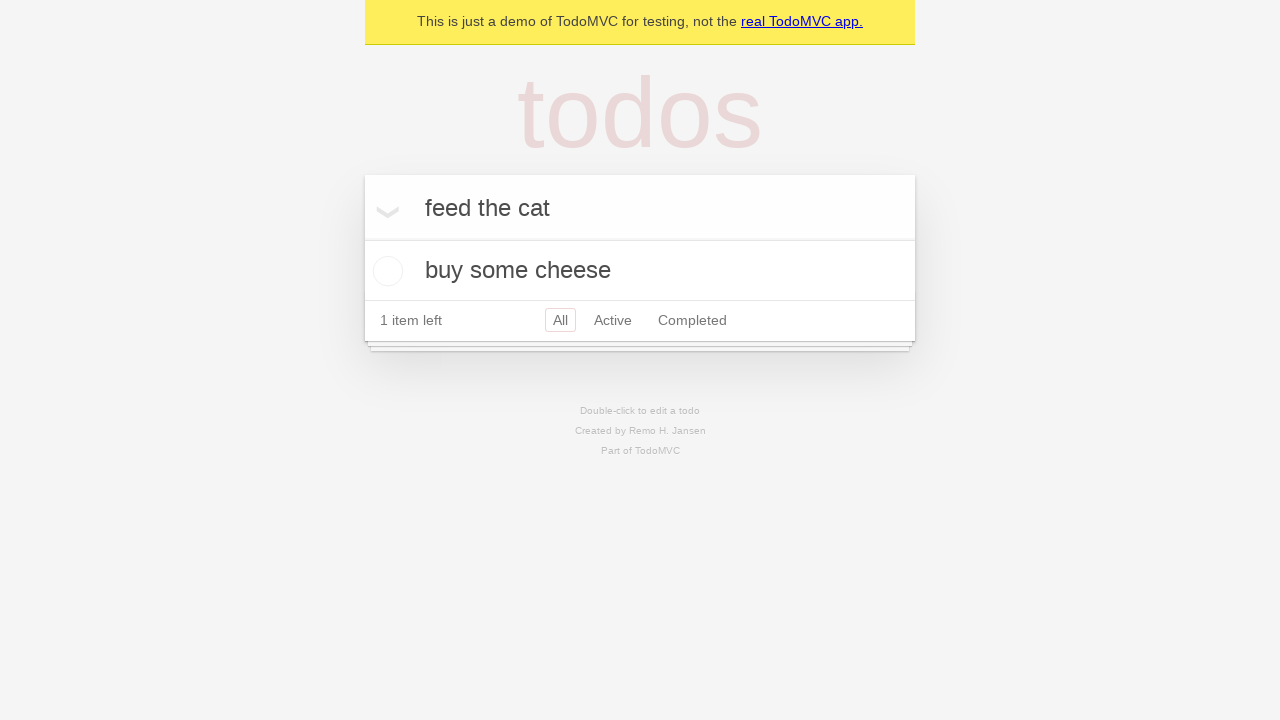

Pressed Enter to create todo 'feed the cat' on internal:attr=[placeholder="What needs to be done?"i]
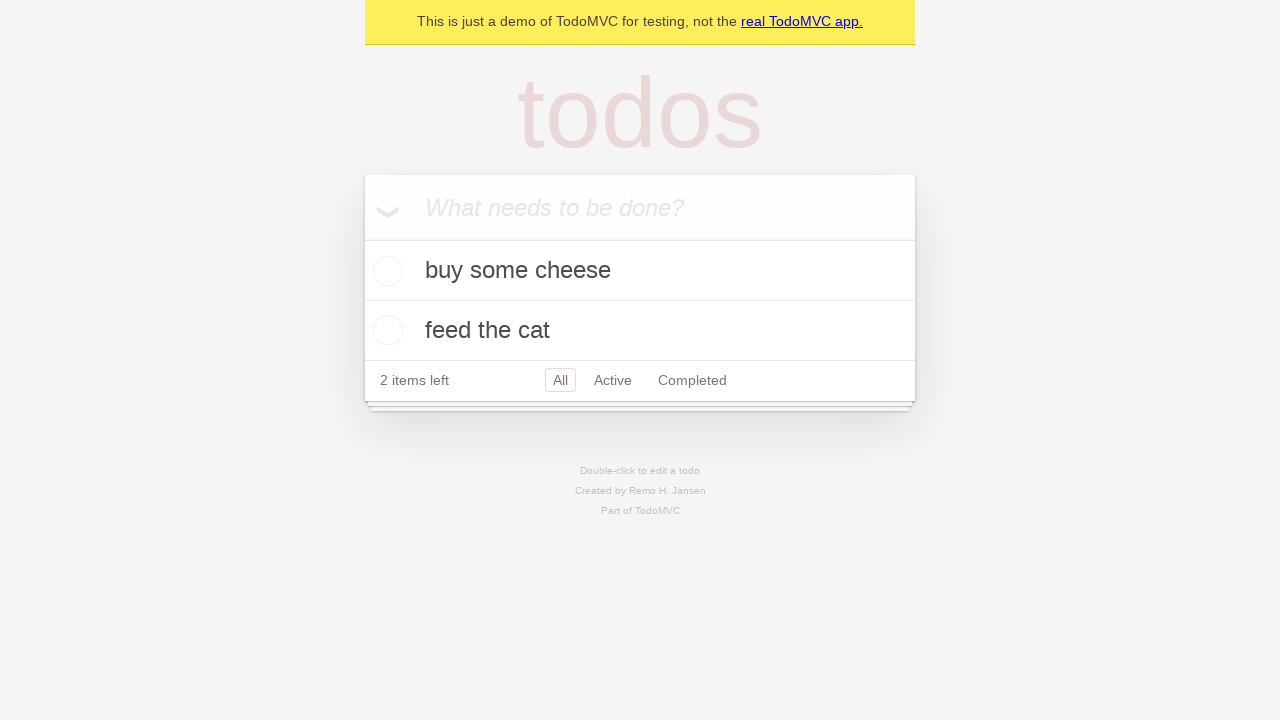

Filled todo input with 'book a doctors appointment' on internal:attr=[placeholder="What needs to be done?"i]
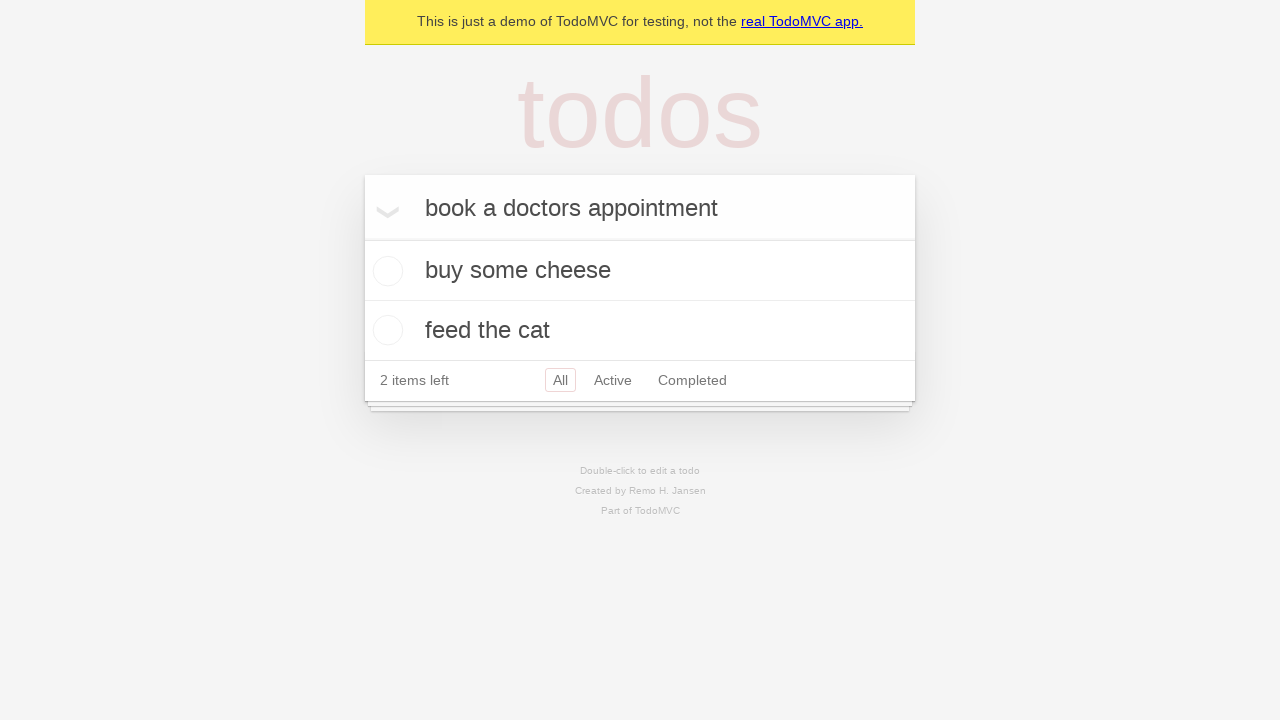

Pressed Enter to create todo 'book a doctors appointment' on internal:attr=[placeholder="What needs to be done?"i]
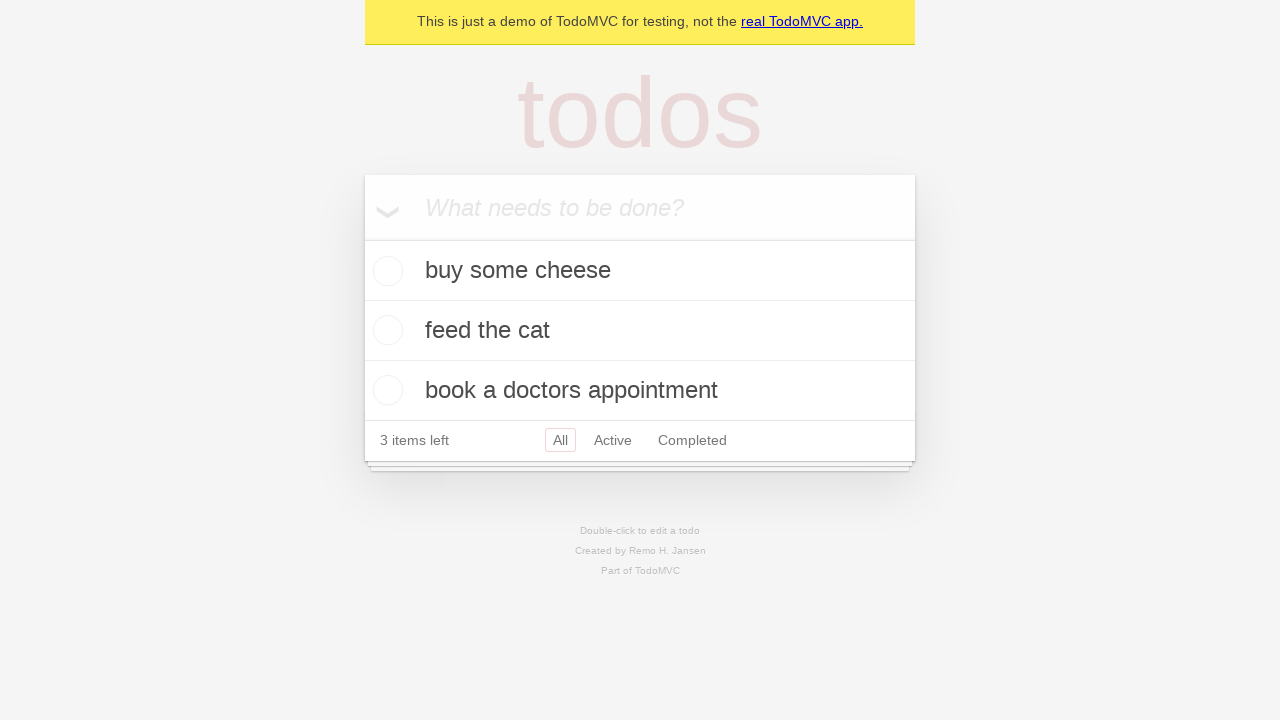

Waited for all 3 todos to be created
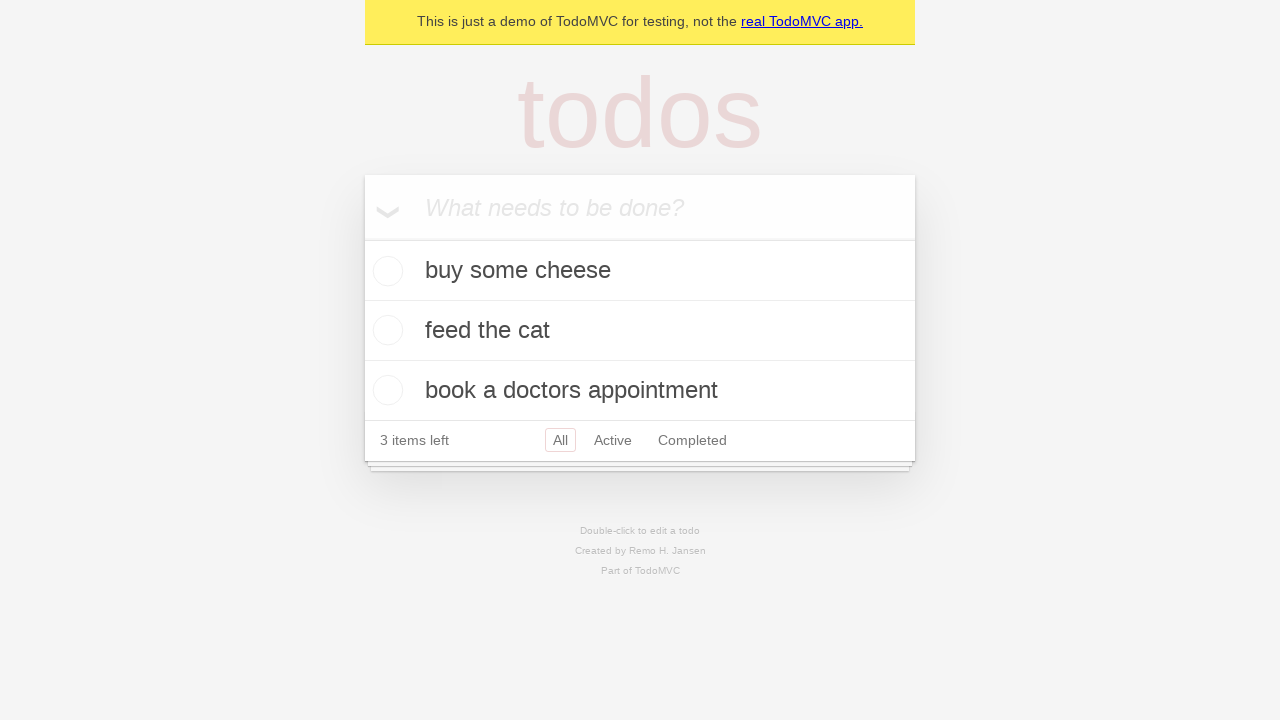

Clicked Active filter link at (613, 440) on internal:role=link[name="Active"i]
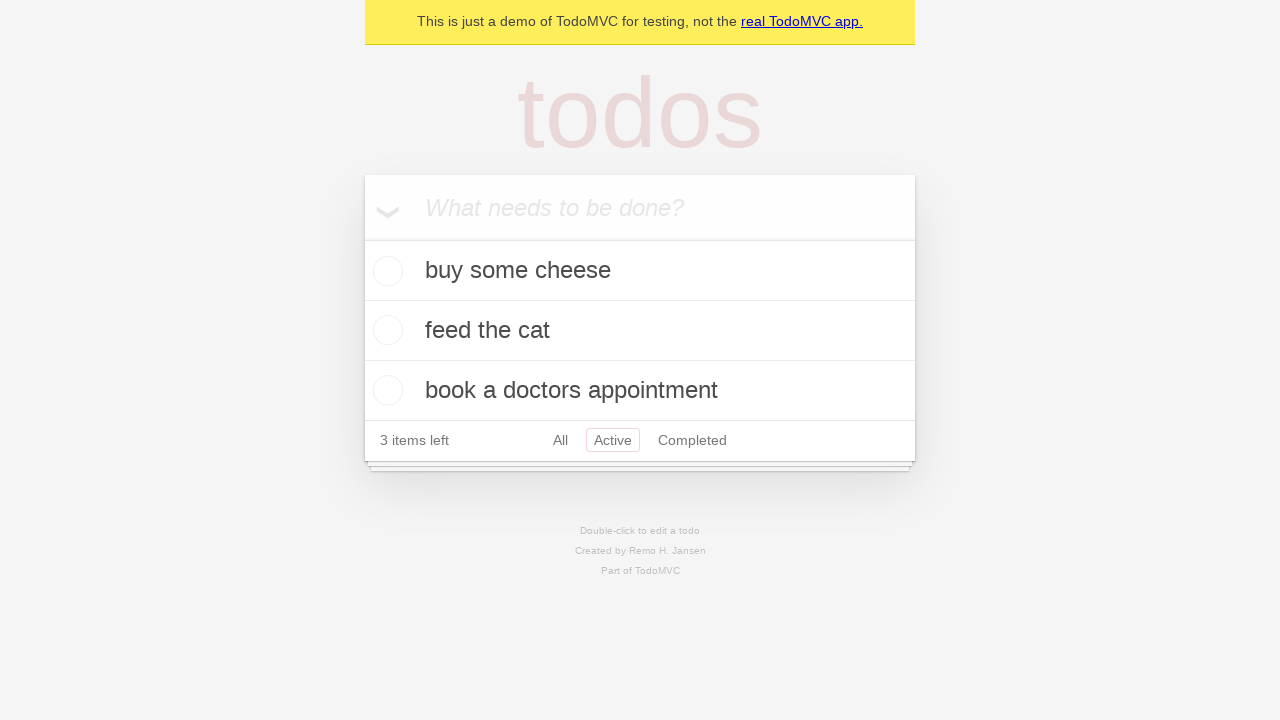

Clicked Completed filter link at (692, 440) on internal:role=link[name="Completed"i]
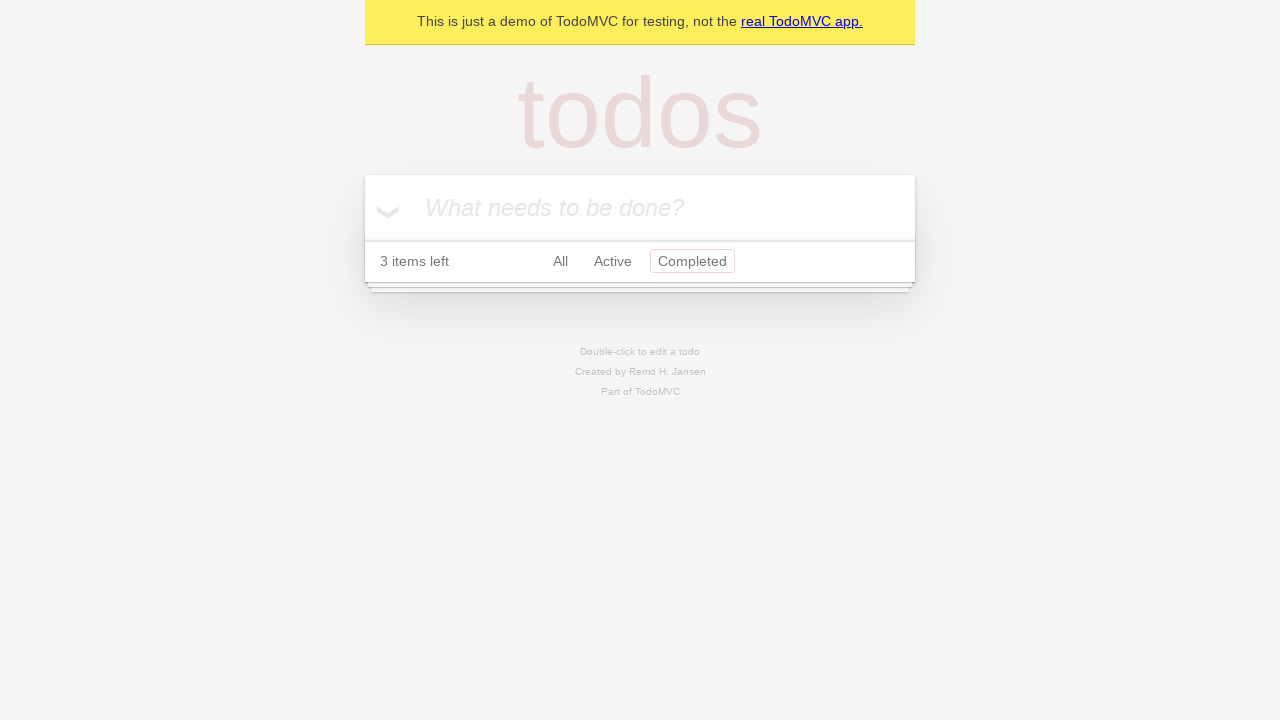

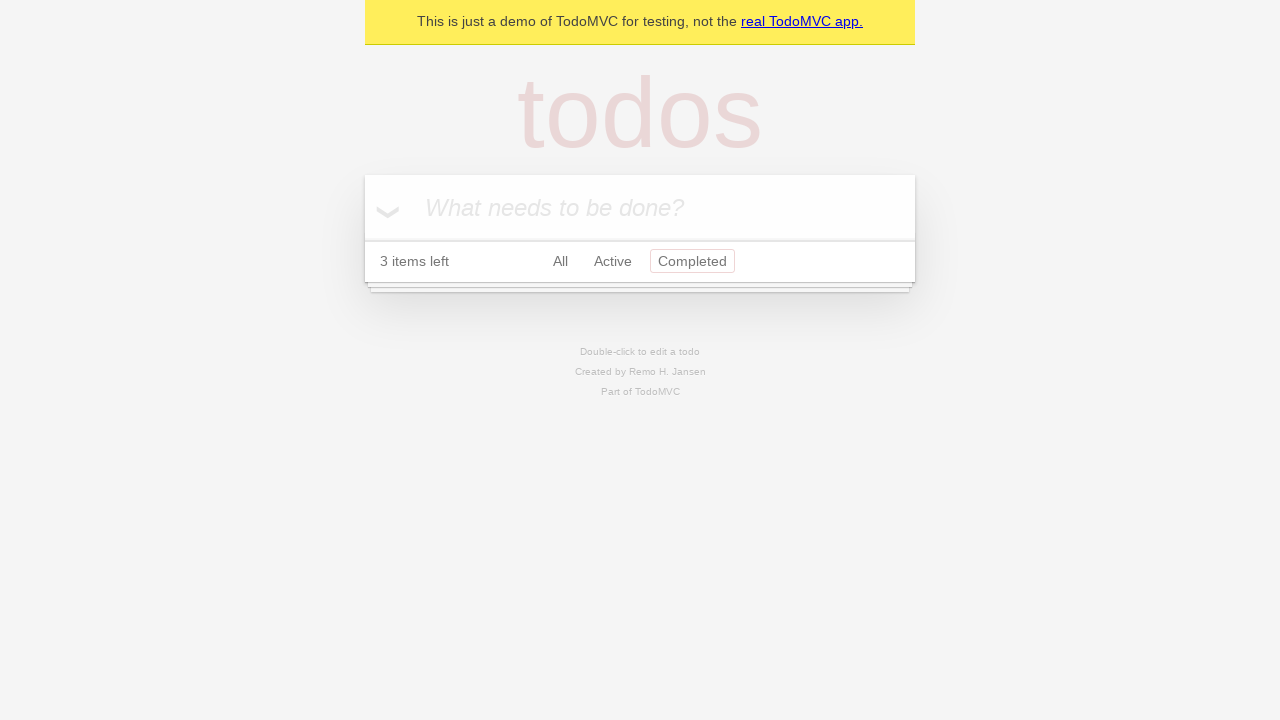